Tests adding a product to the shopping cart by navigating to a product page and clicking add to cart

Starting URL: https://www.demoblaze.com/index.html

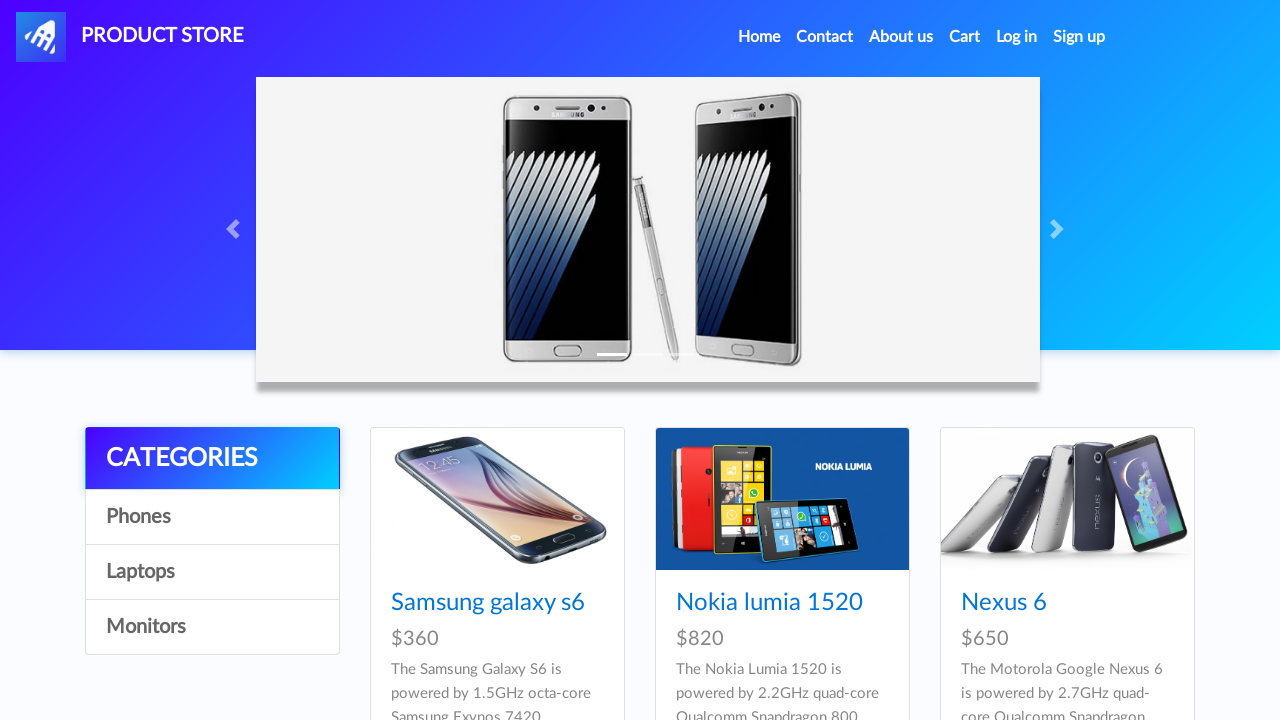

Clicked on Samsung galaxy s6 product at (488, 603) on text=Samsung galaxy s6
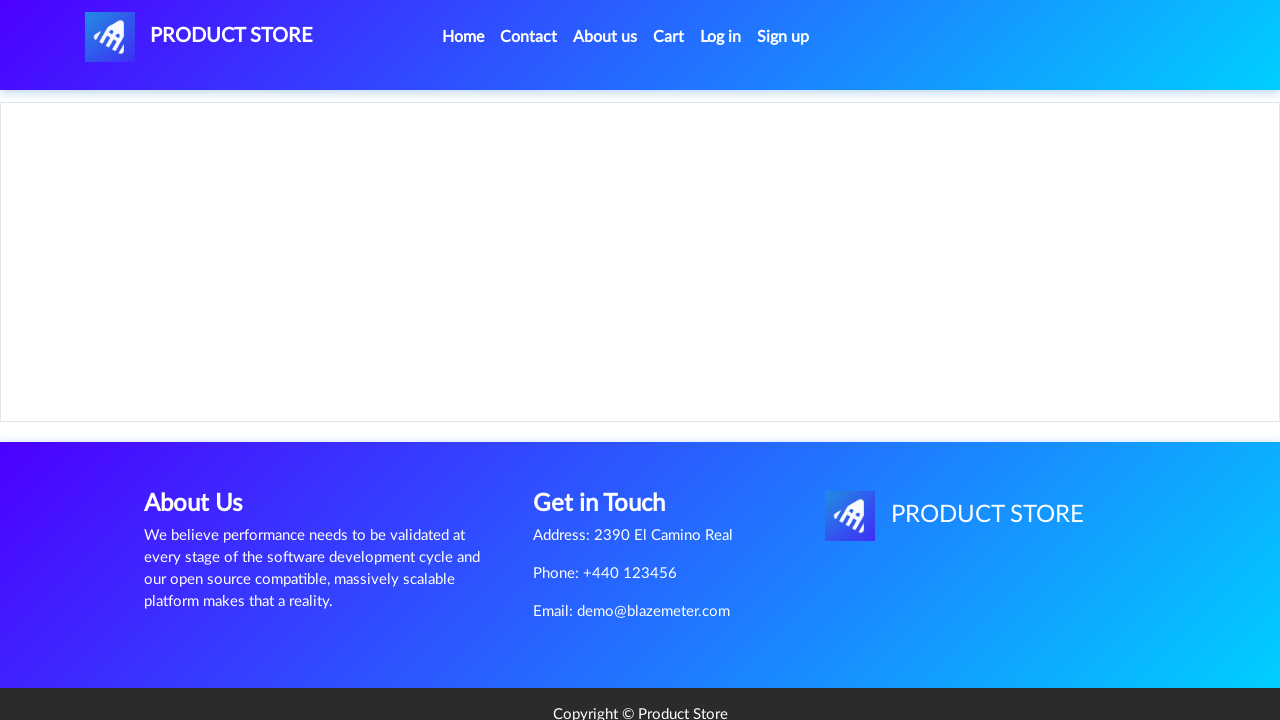

Product page loaded and product content became visible
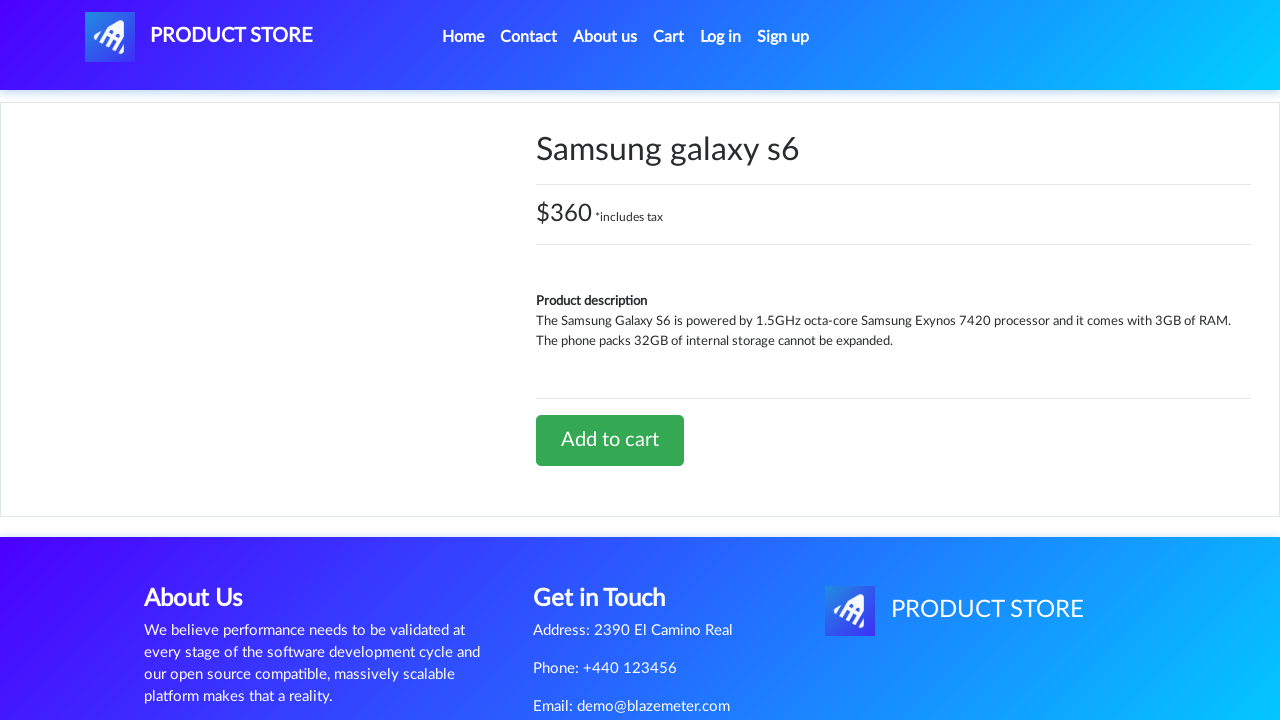

Clicked Add to cart button at (610, 440) on text=Add to cart
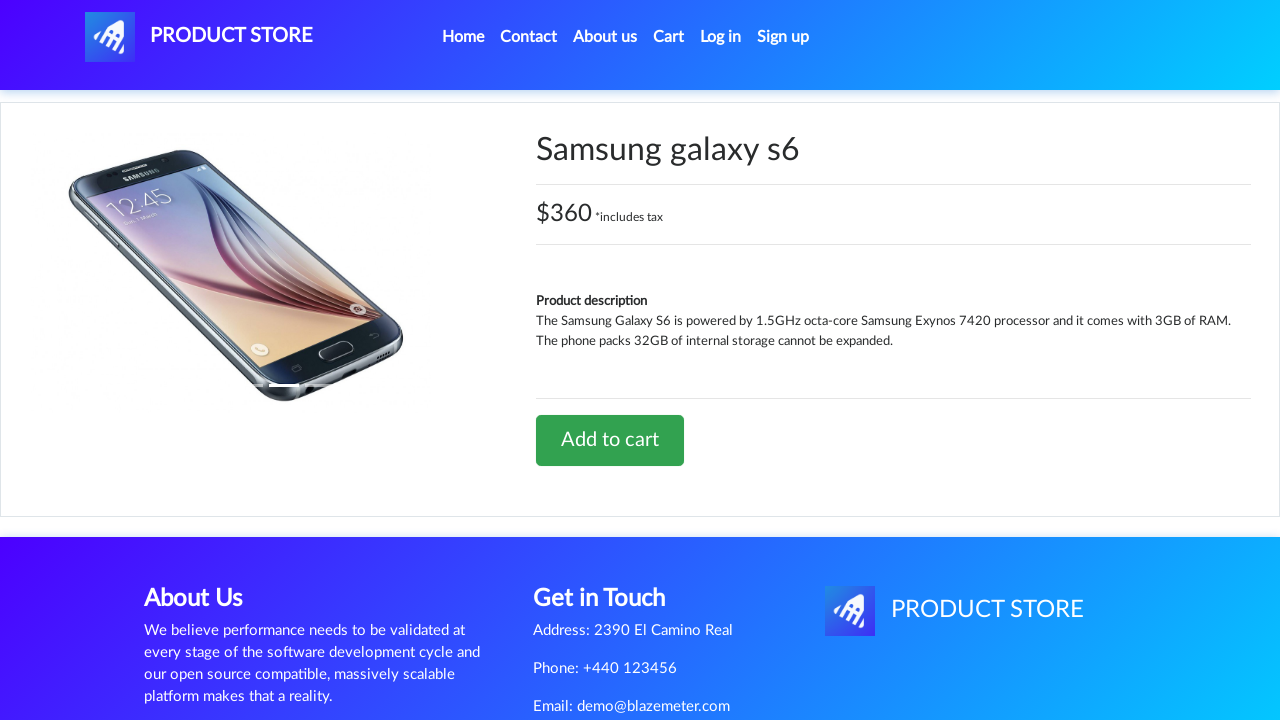

Accepted confirmation alert that product was added to cart
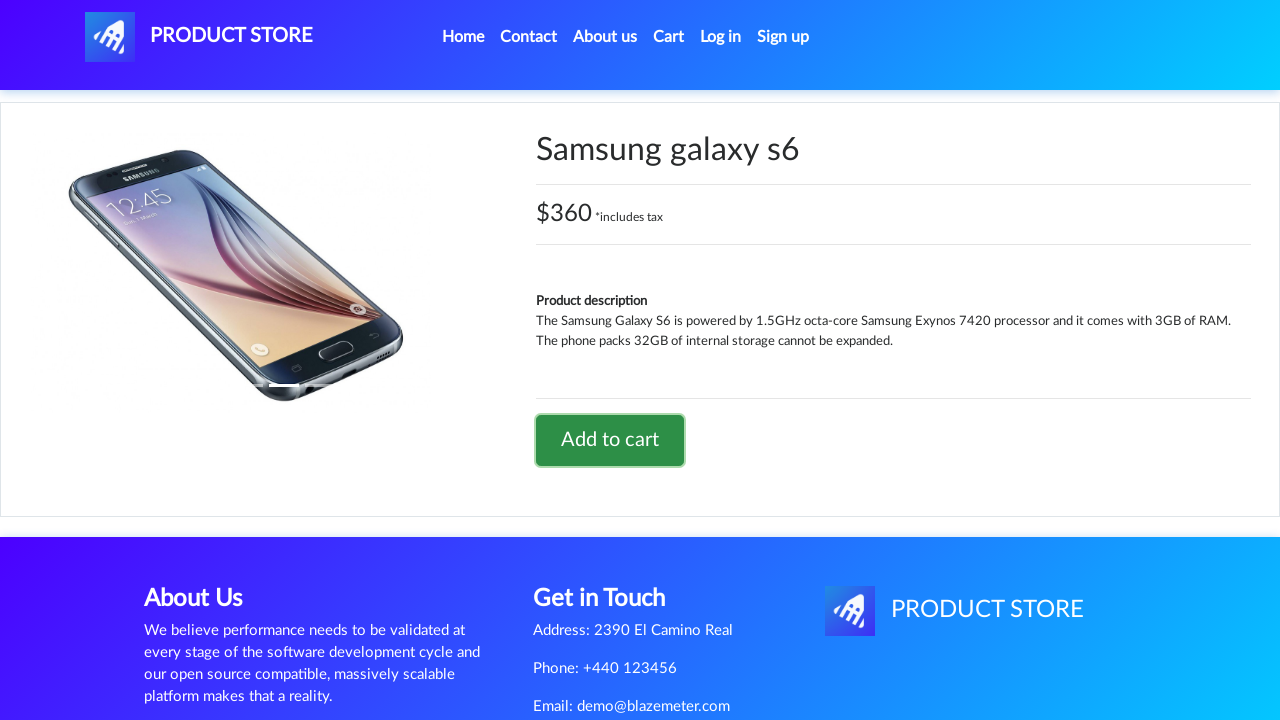

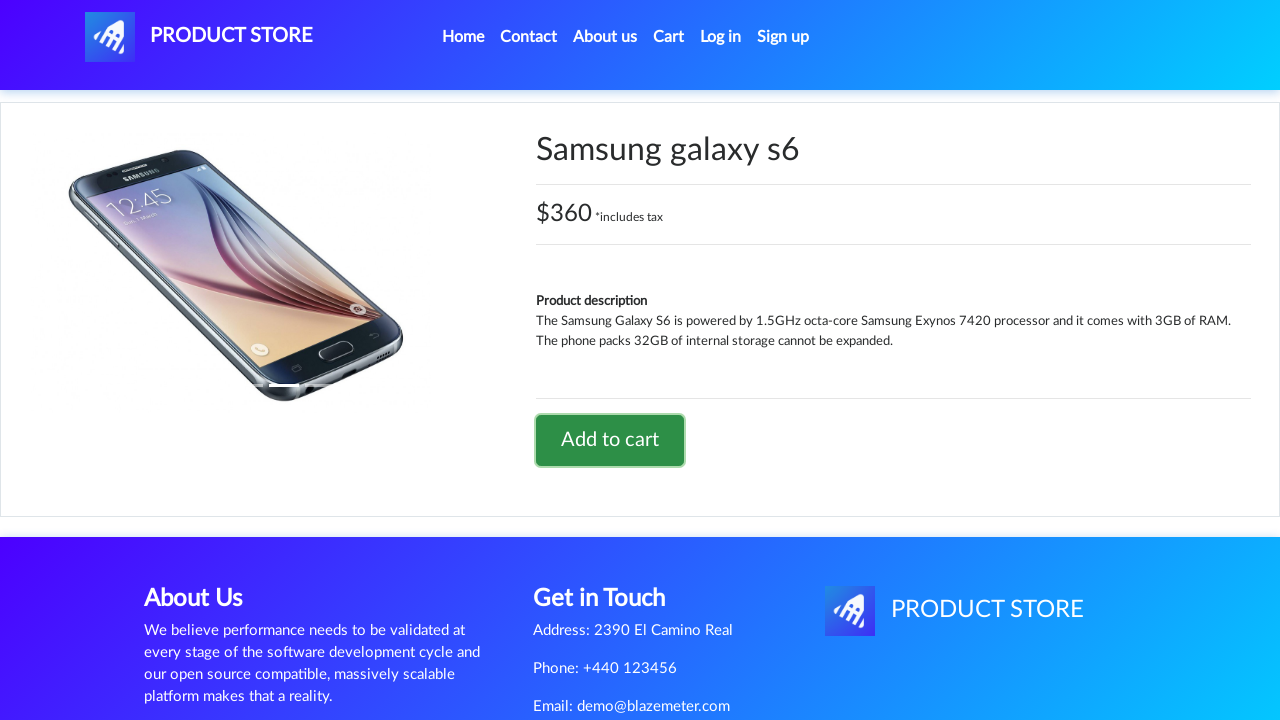